Tests checkbox functionality on the GWT Showcase demo page by checking if the Monday checkbox is selected and clicking it if not already selected

Starting URL: http://samples.gwtproject.org/samples/Showcase/Showcase.html#!CwCheckBox

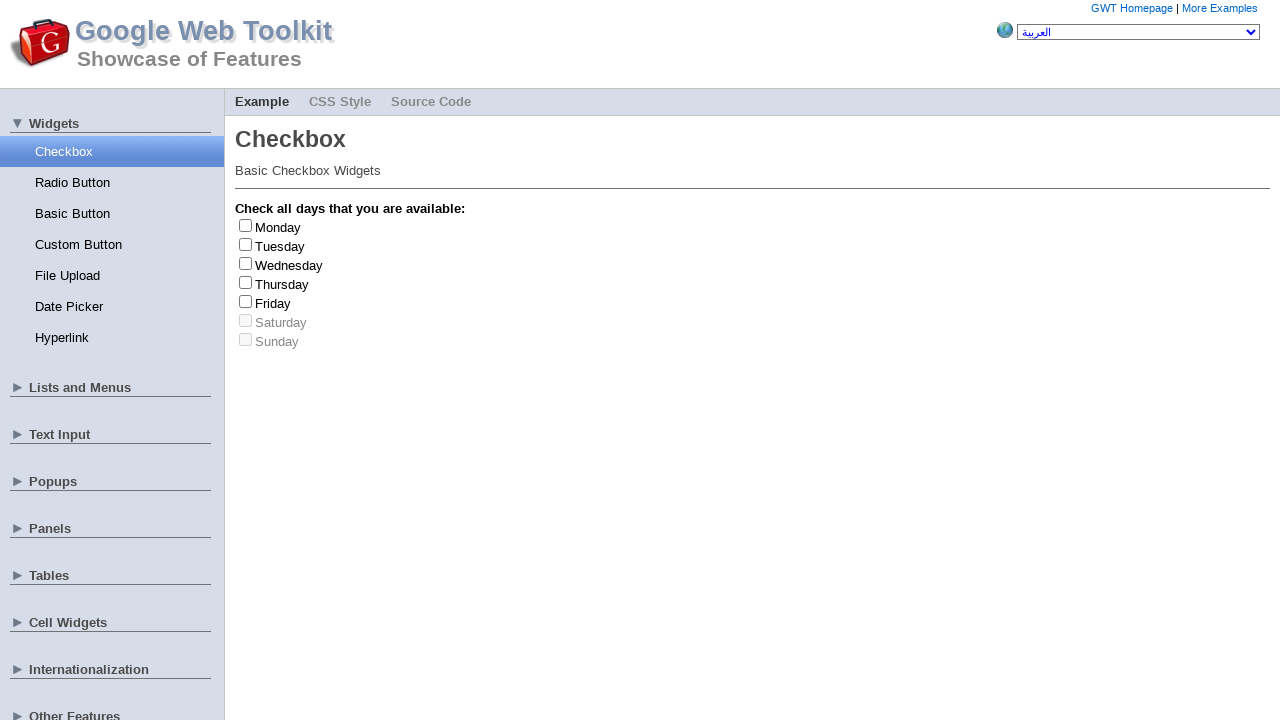

Monday checkbox element loaded and is available
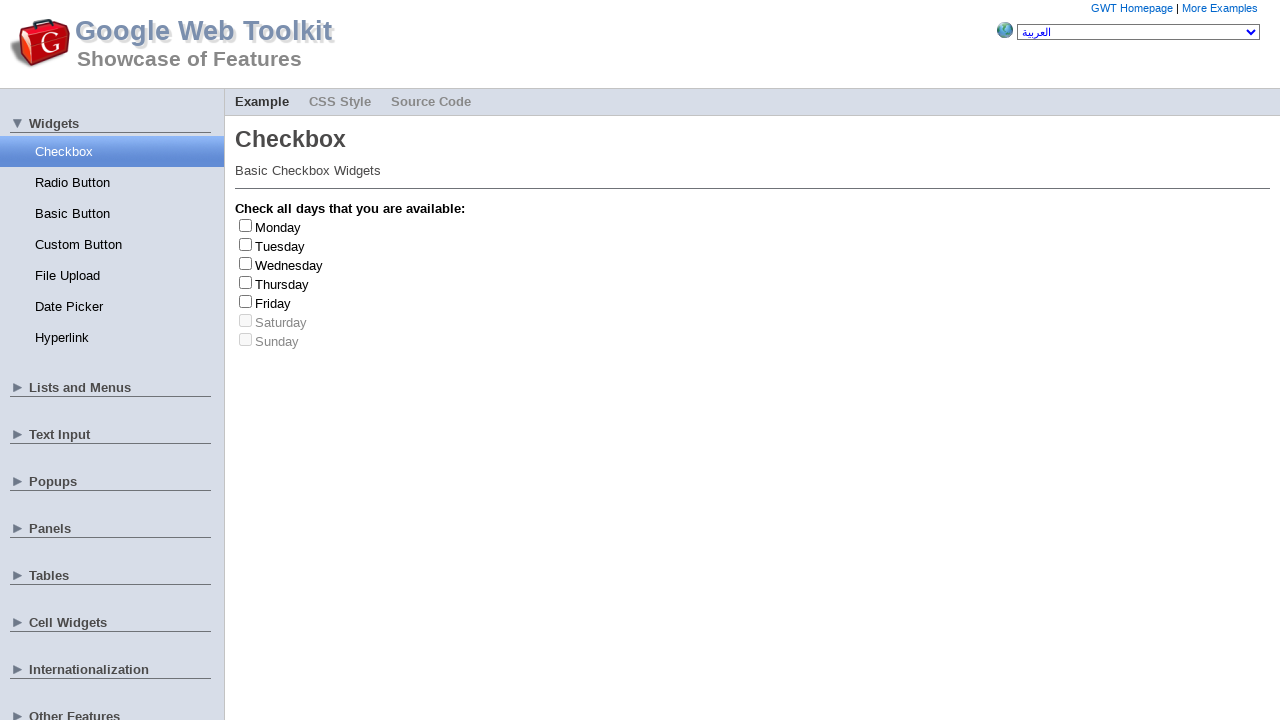

Monday checkbox is not selected
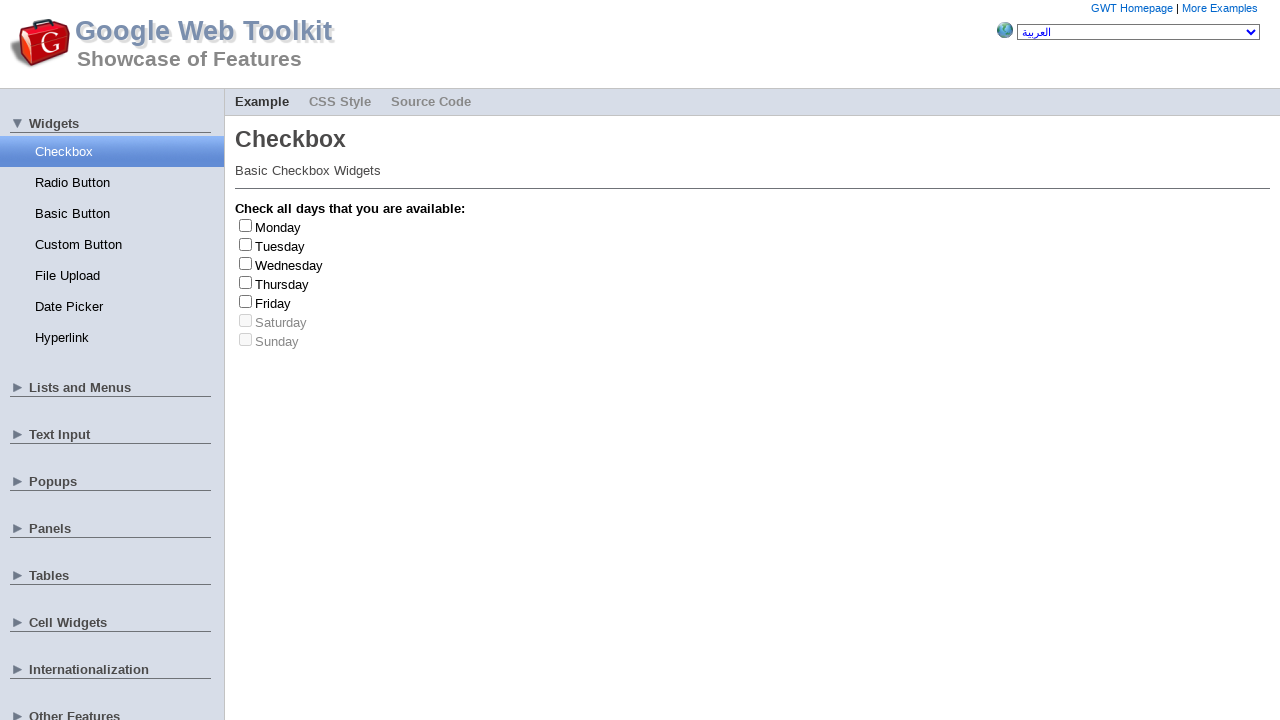

Clicked Monday checkbox to select it at (246, 225) on #gwt-debug-cwCheckBox-Monday-input
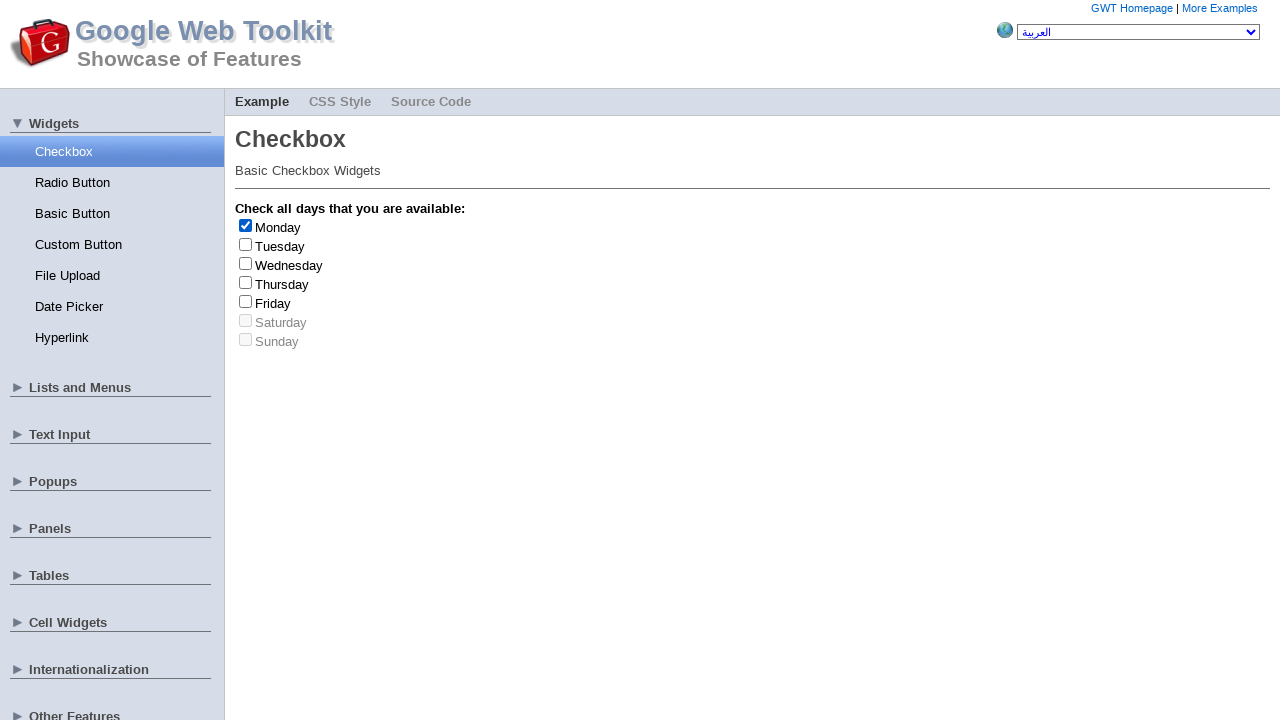

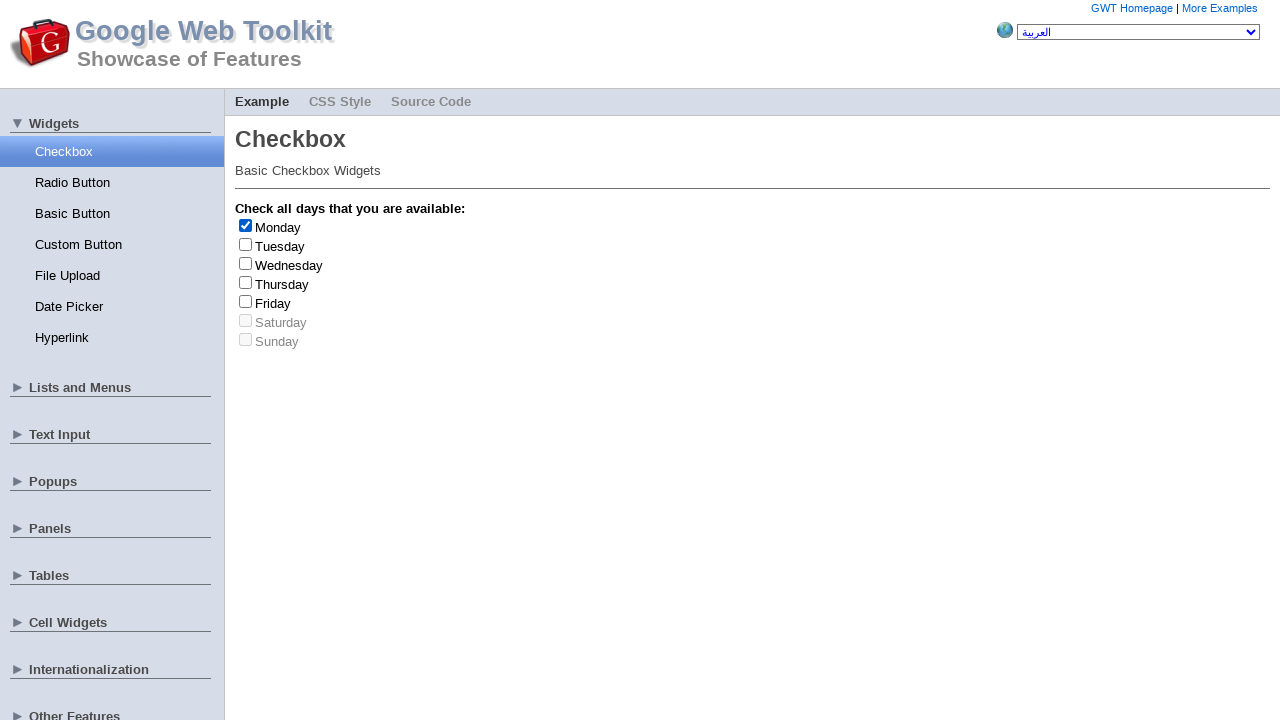